Navigates to YouTube Shorts and attempts to autoplay the video by executing JavaScript to unmute and play the video element.

Starting URL: https://www.youtube.com/shorts

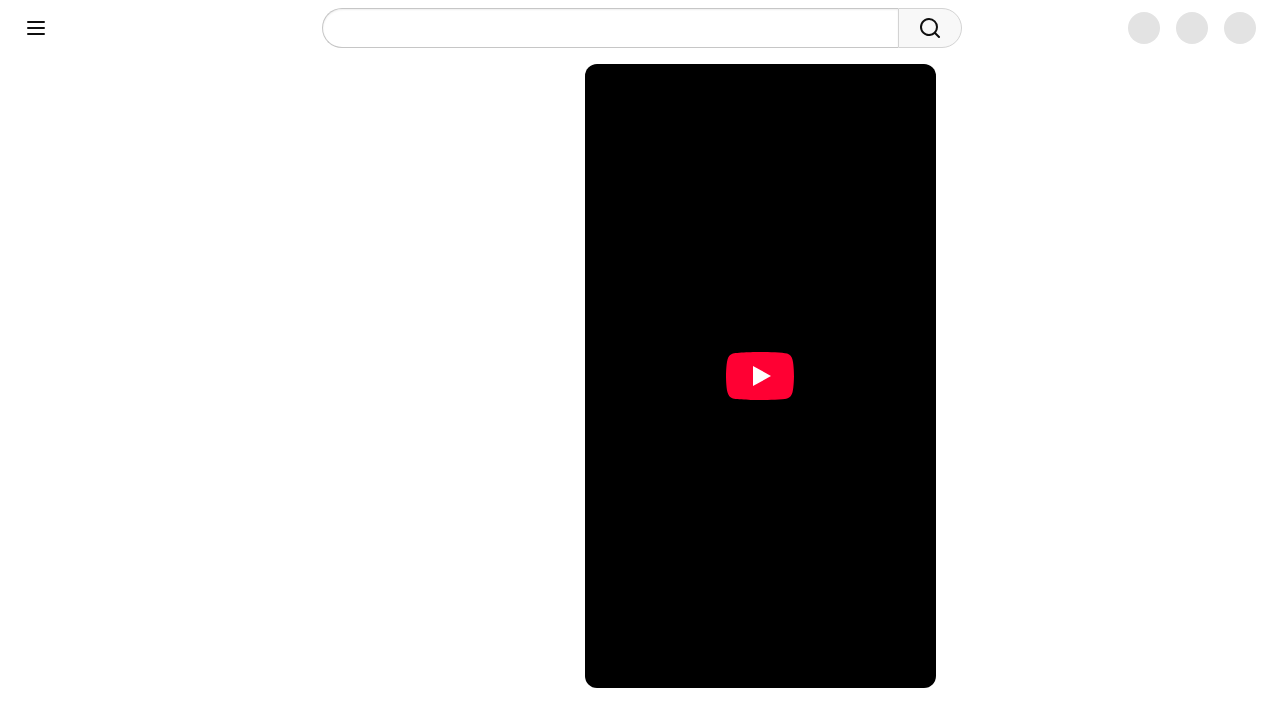

Waited 8 seconds for YouTube Shorts page and video to load
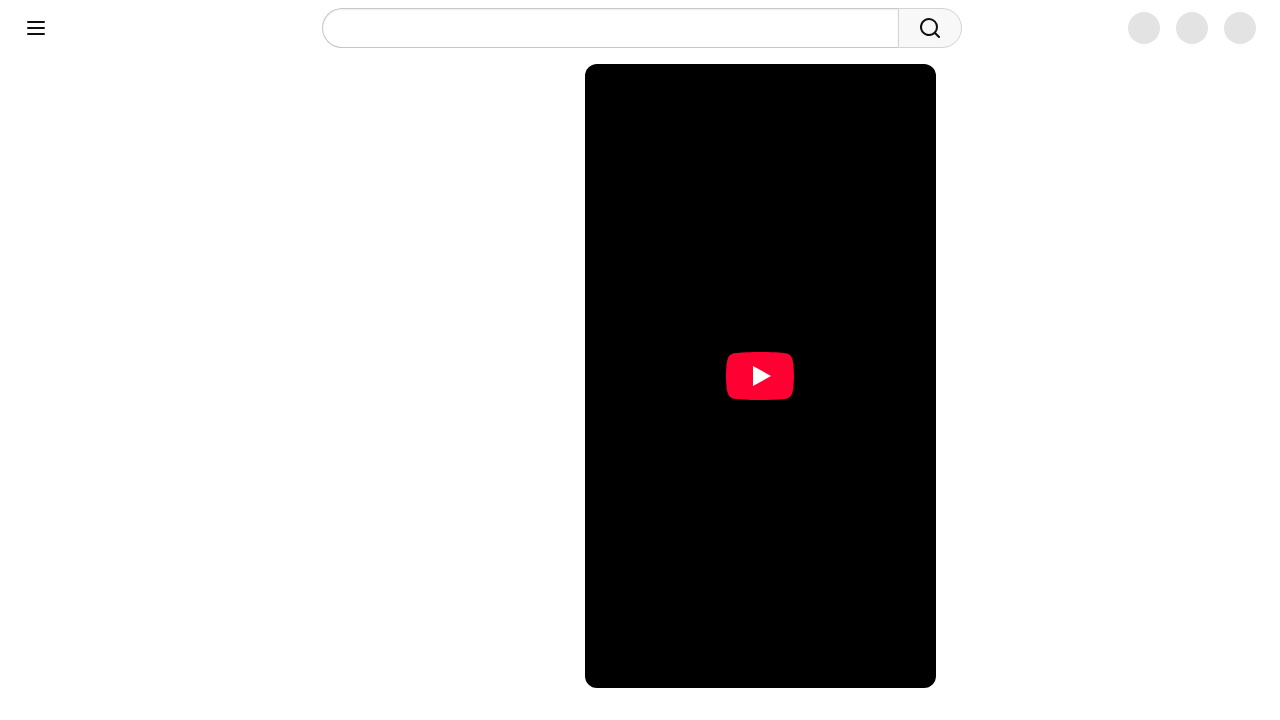

Attempt 1: Executed JavaScript to unmute and autoplay video
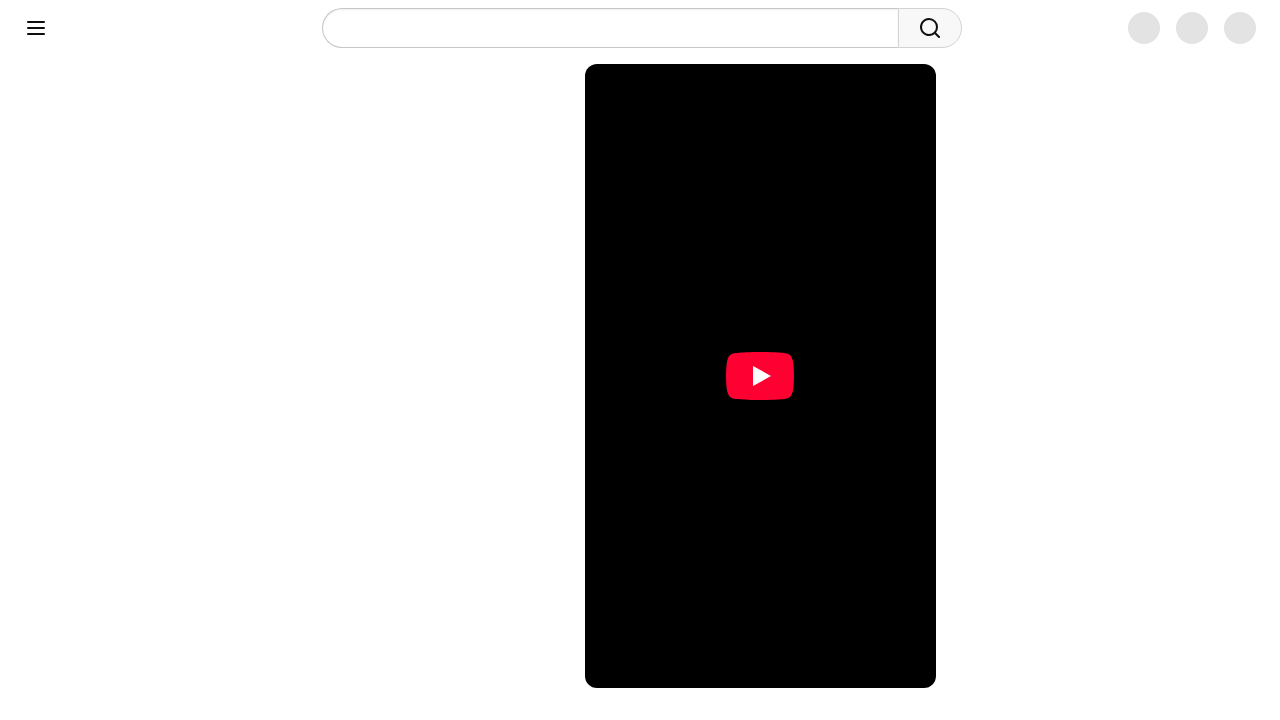

Waited 2 seconds after autoplay attempt 1
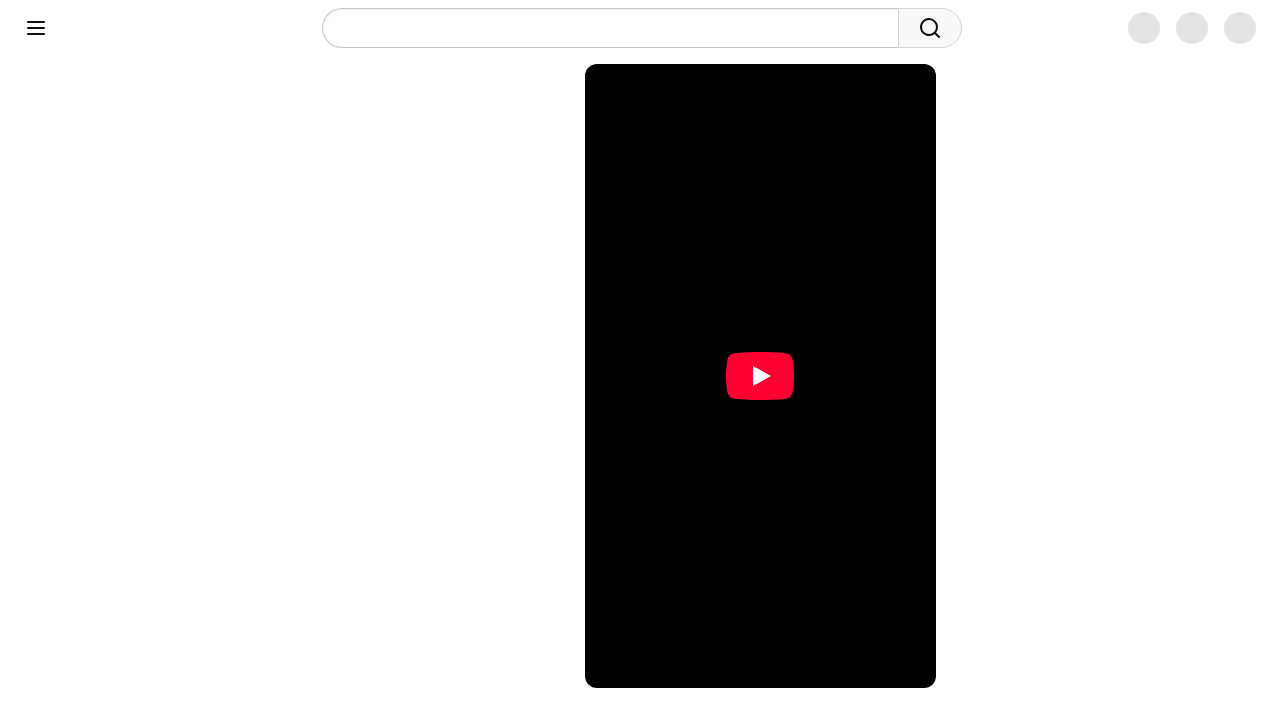

Attempt 2: Executed JavaScript to unmute and autoplay video
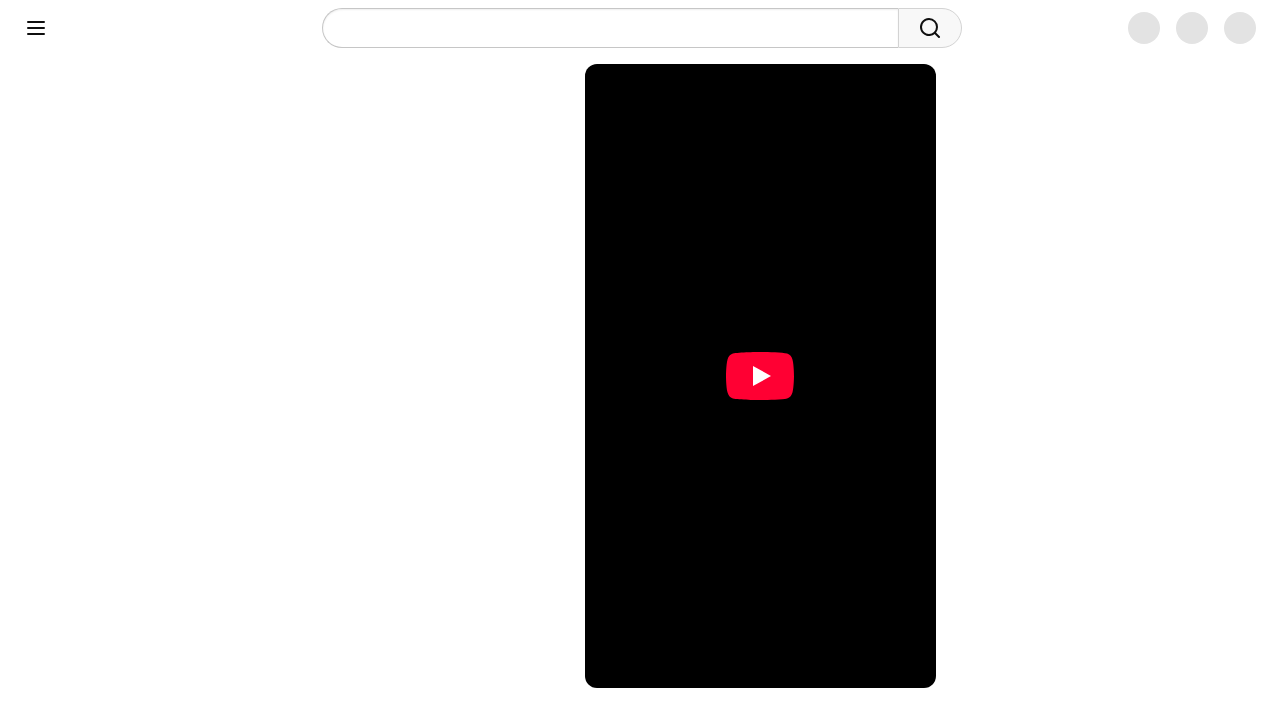

Waited 2 seconds after autoplay attempt 2
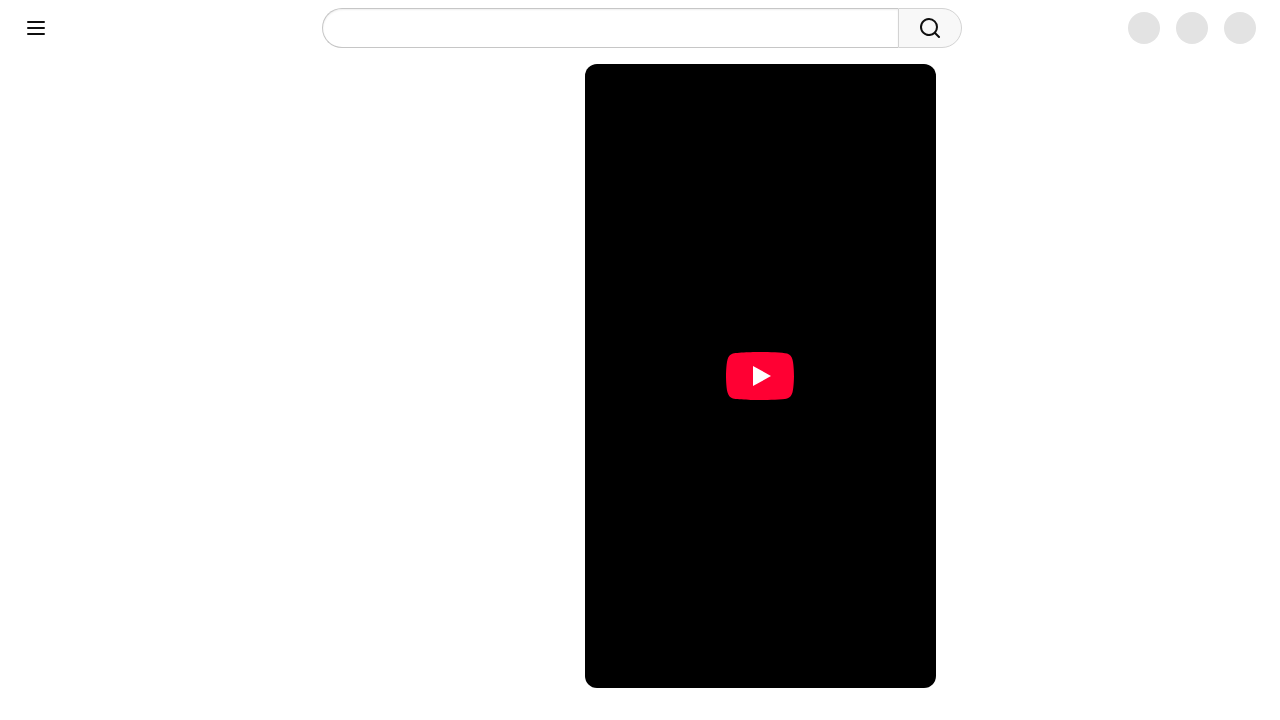

Attempt 3: Executed JavaScript to unmute and autoplay video
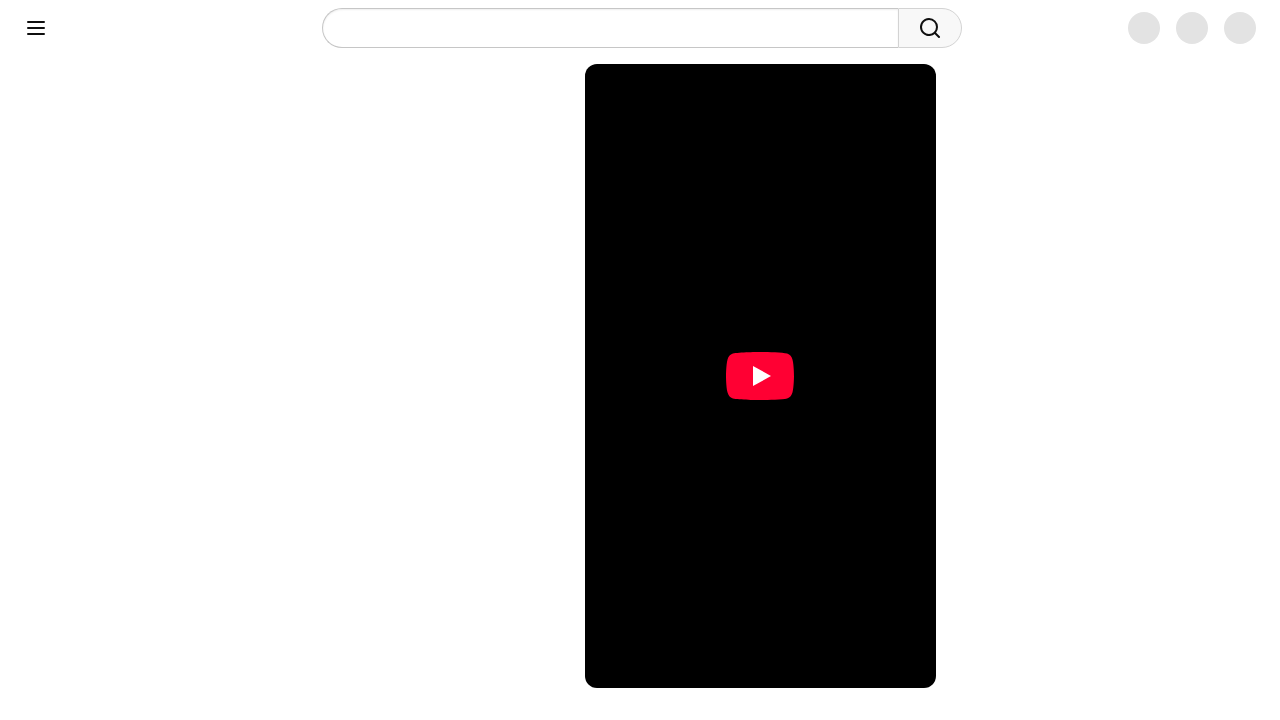

Waited 2 seconds after autoplay attempt 3
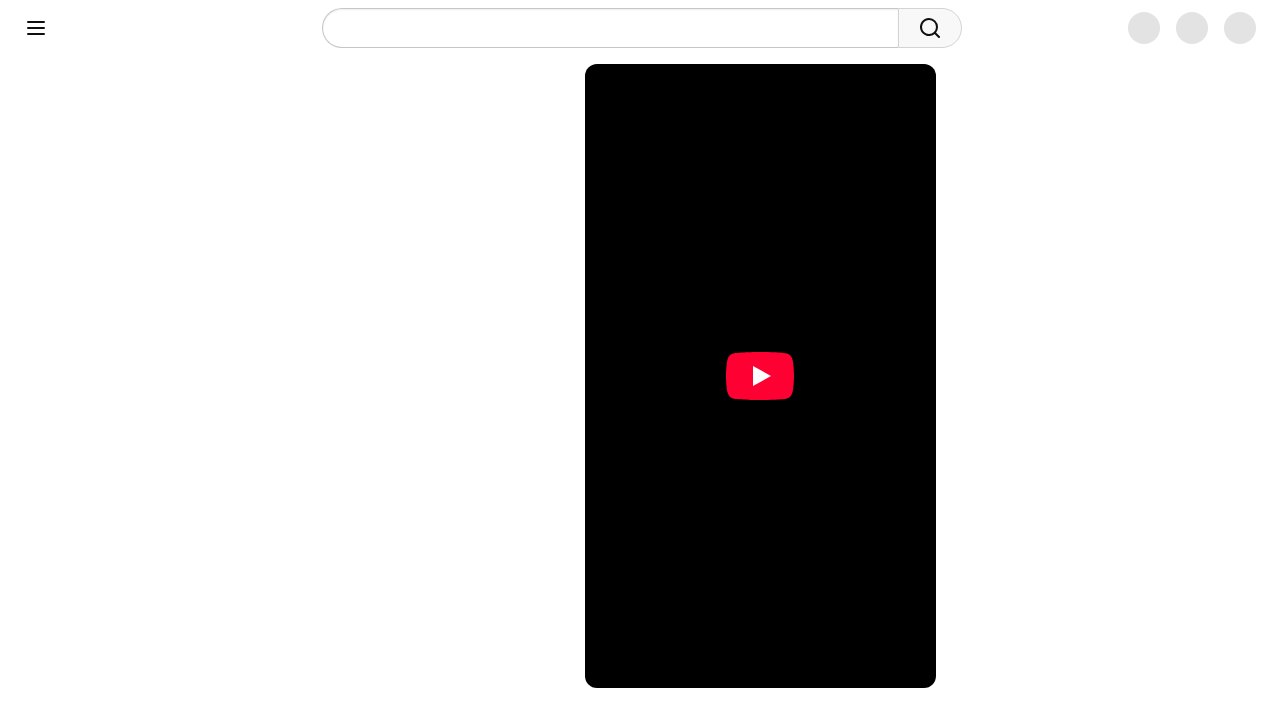

Attempt 4: Executed JavaScript to unmute and autoplay video
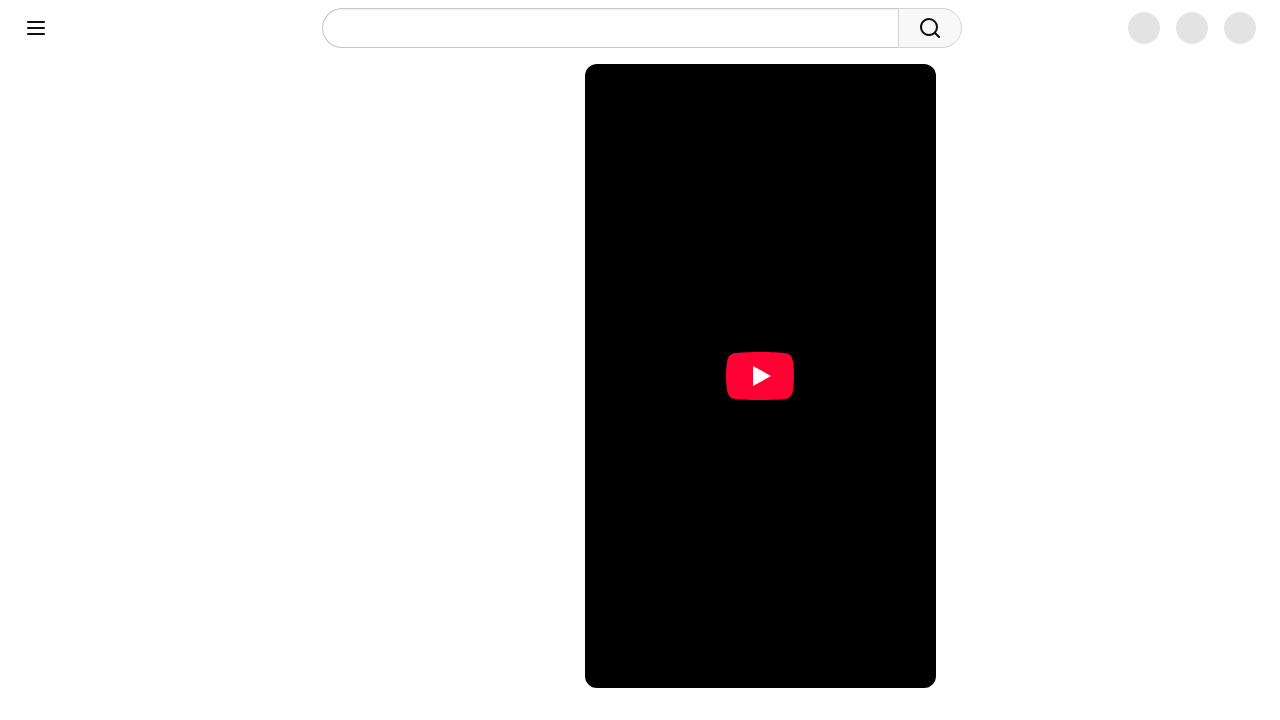

Waited 2 seconds after autoplay attempt 4
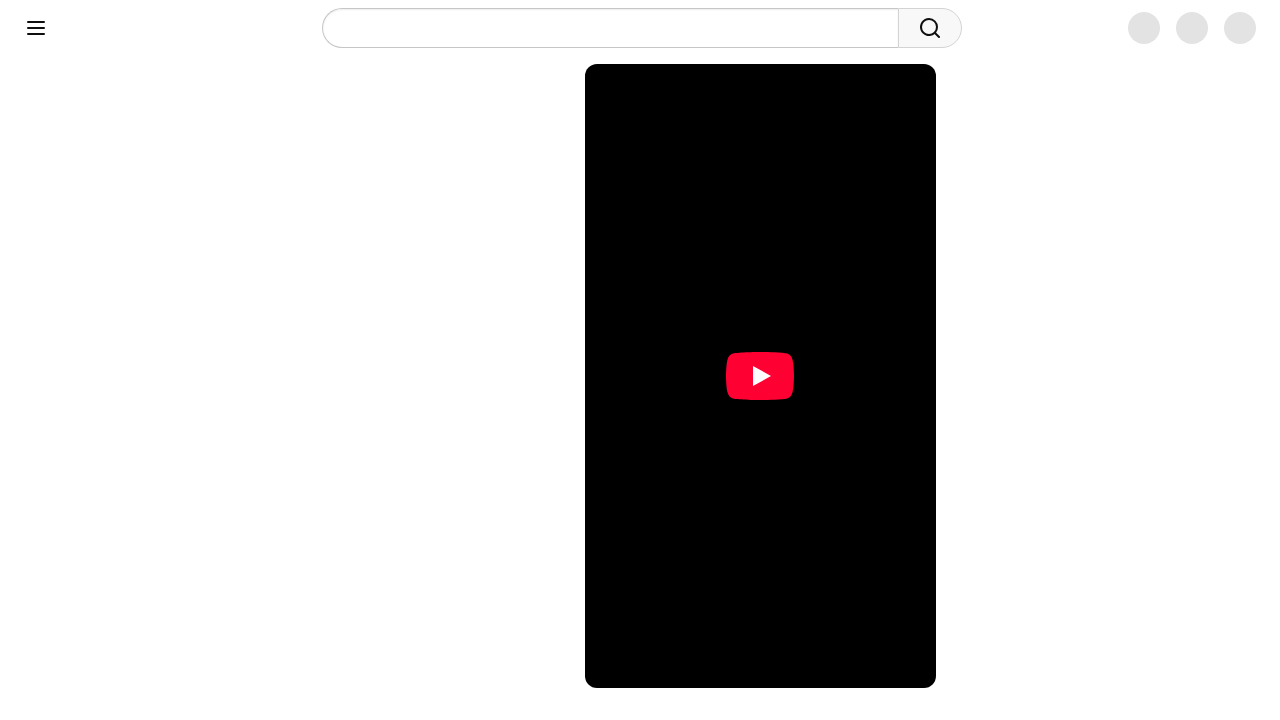

Attempt 5: Executed JavaScript to unmute and autoplay video
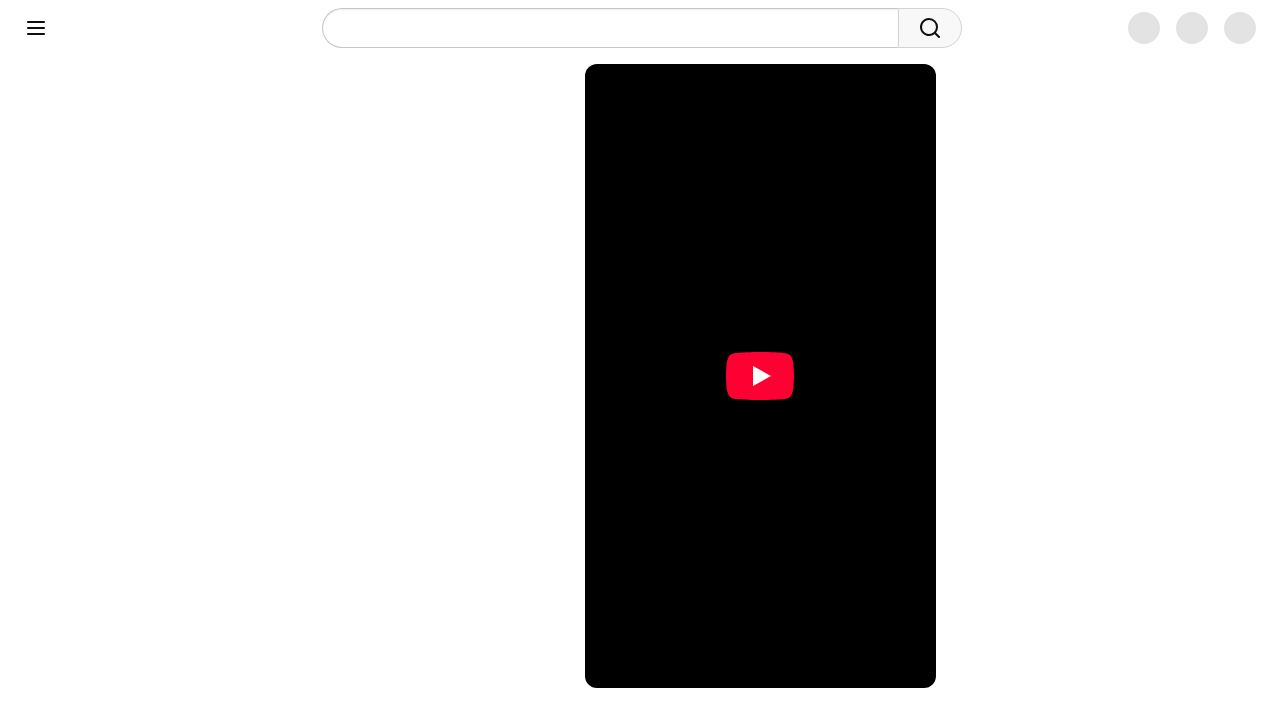

Waited 2 seconds after autoplay attempt 5
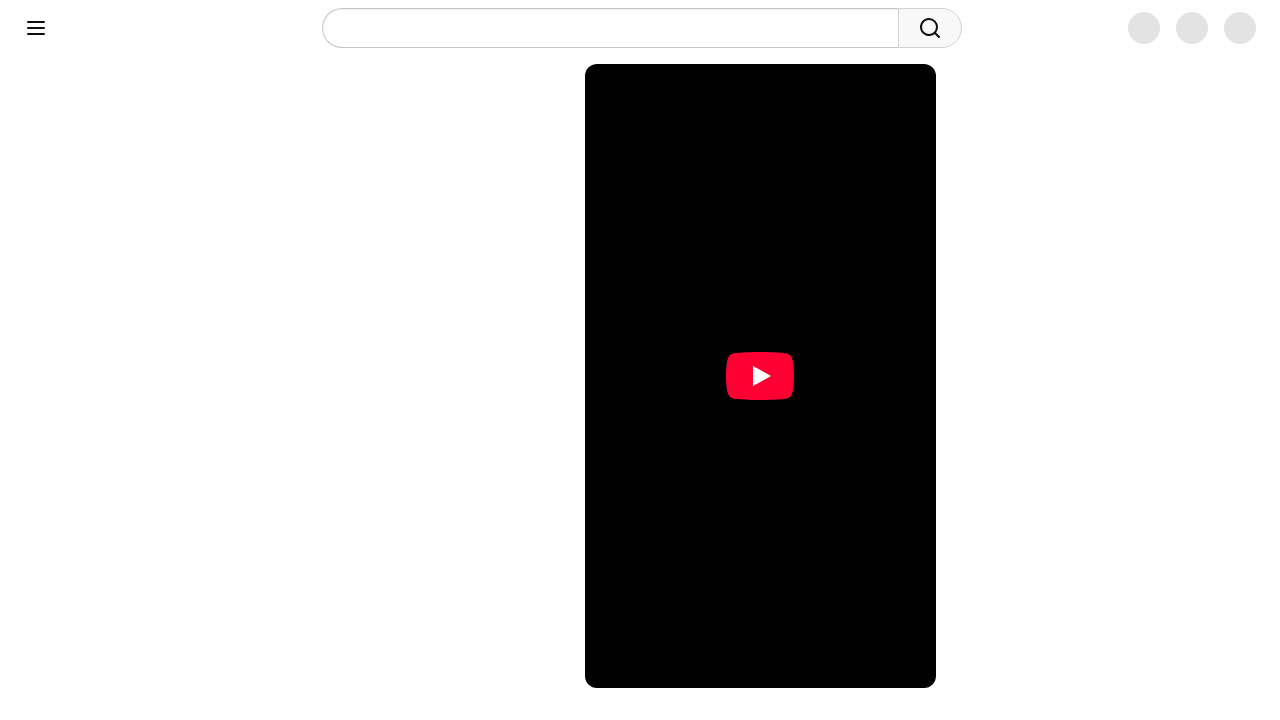

Verified video element is present on page
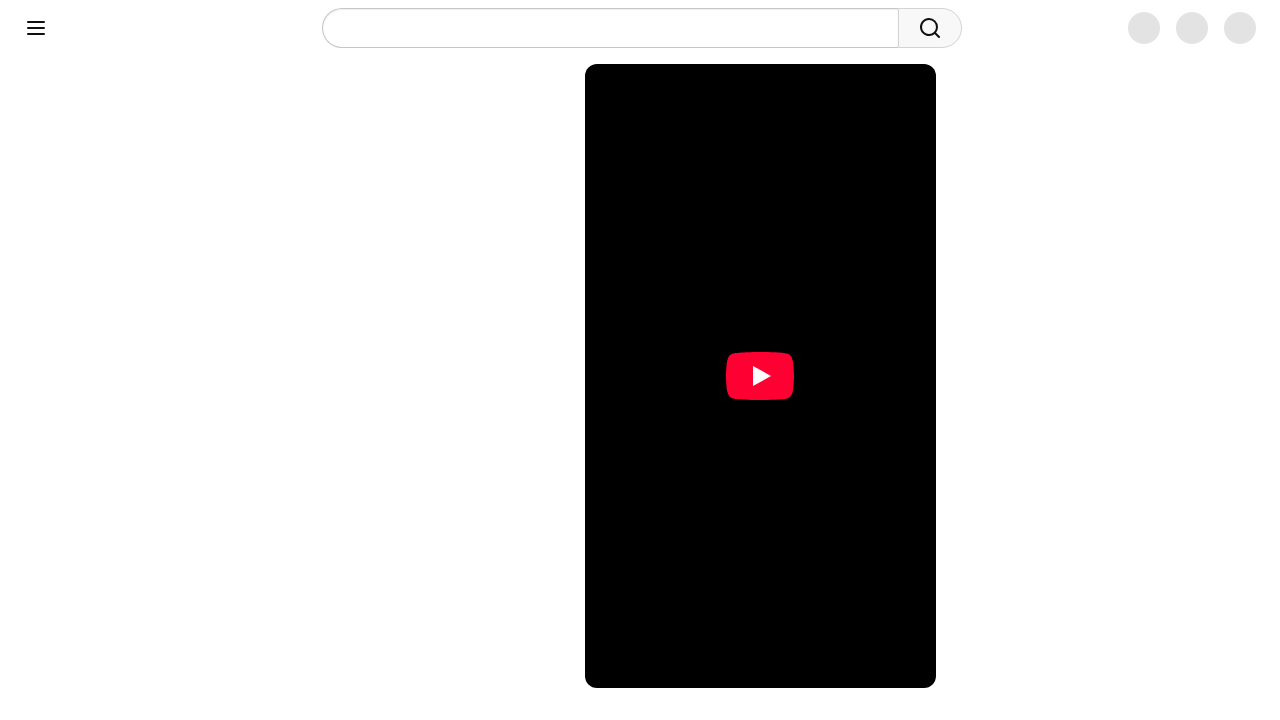

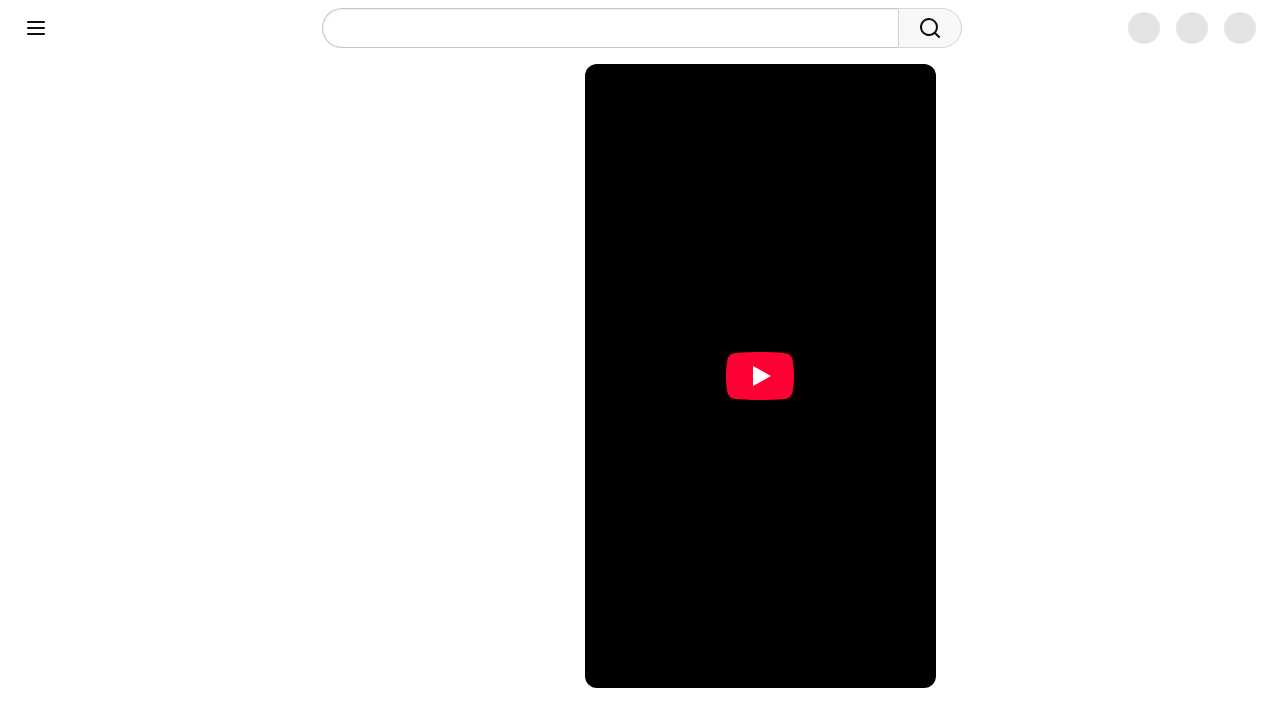